Verifies that the departure city field ('Откуда') on the Aviasales homepage is automatically populated with a value.

Starting URL: https://www.aviasales.ru

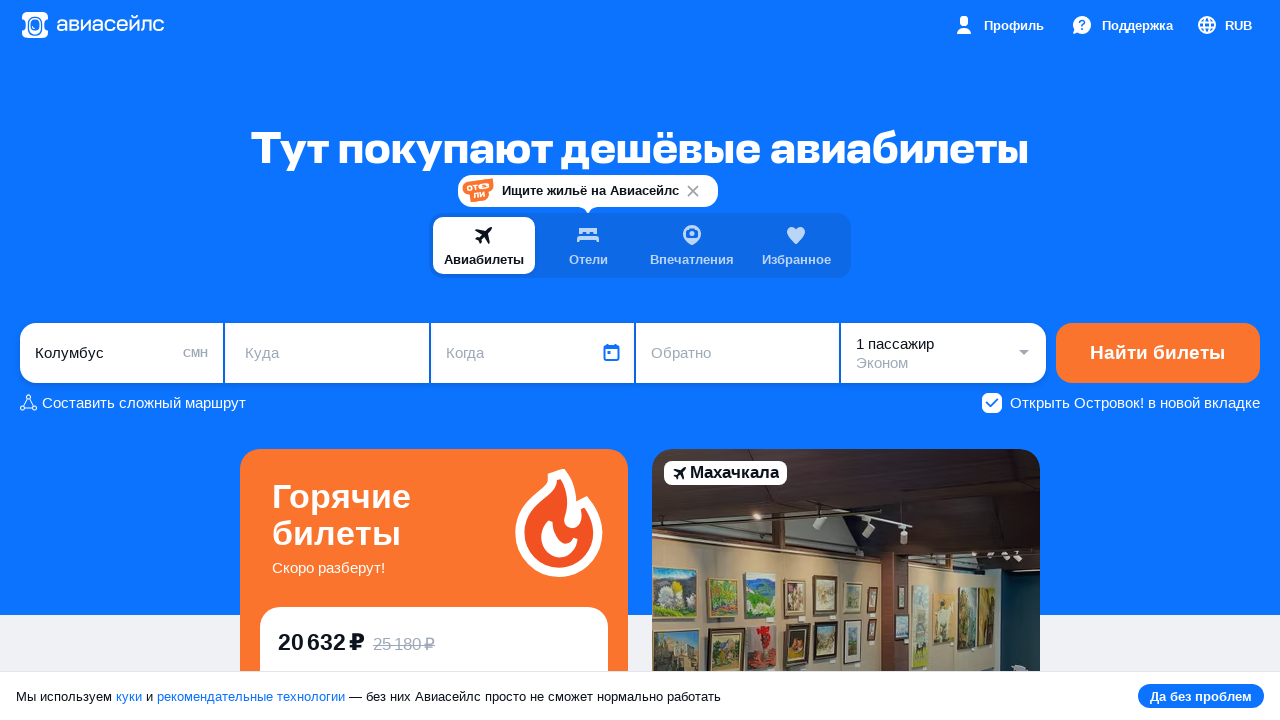

Navigated to Aviasales homepage
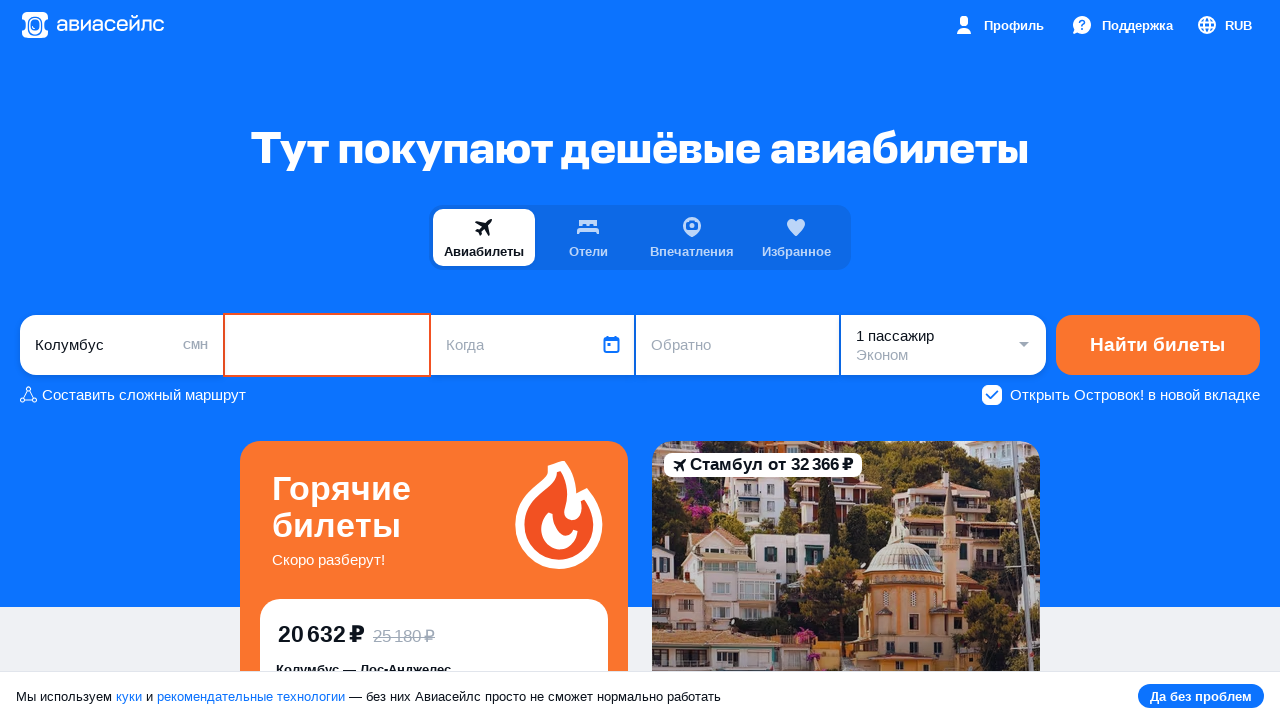

Departure city field ('Откуда') appeared on the page
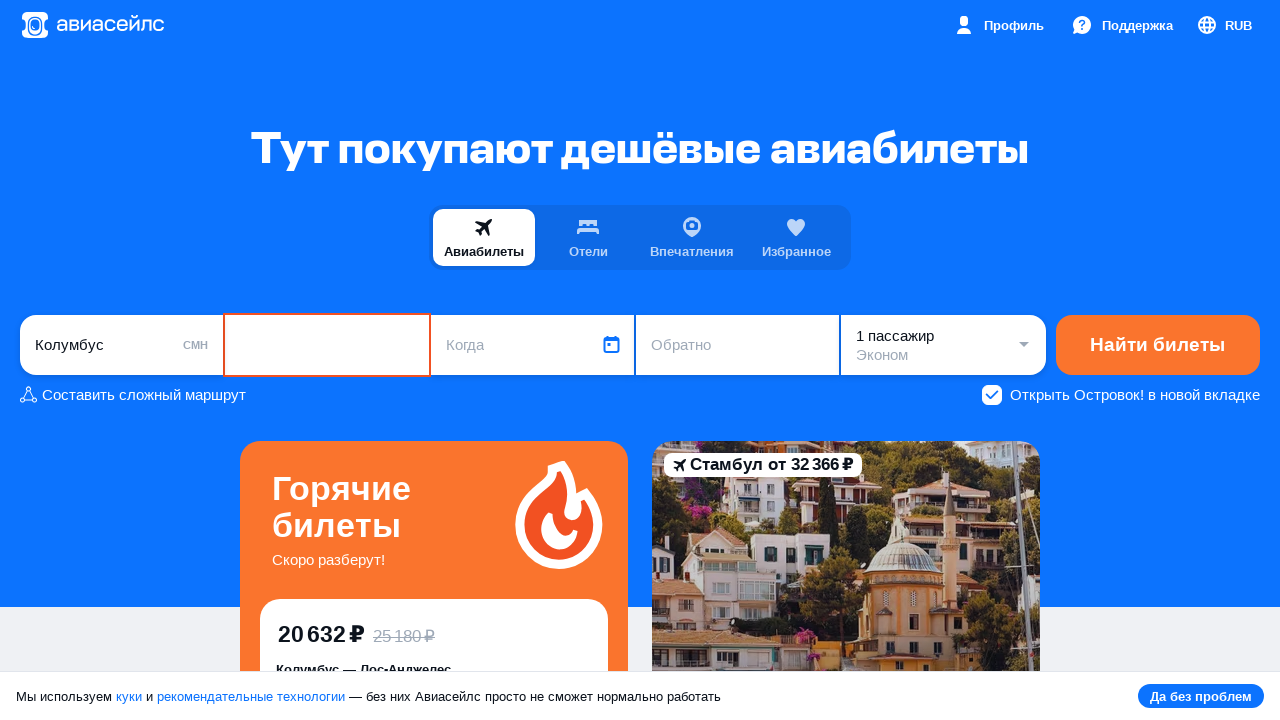

Retrieved departure field value: 'Колумбус'
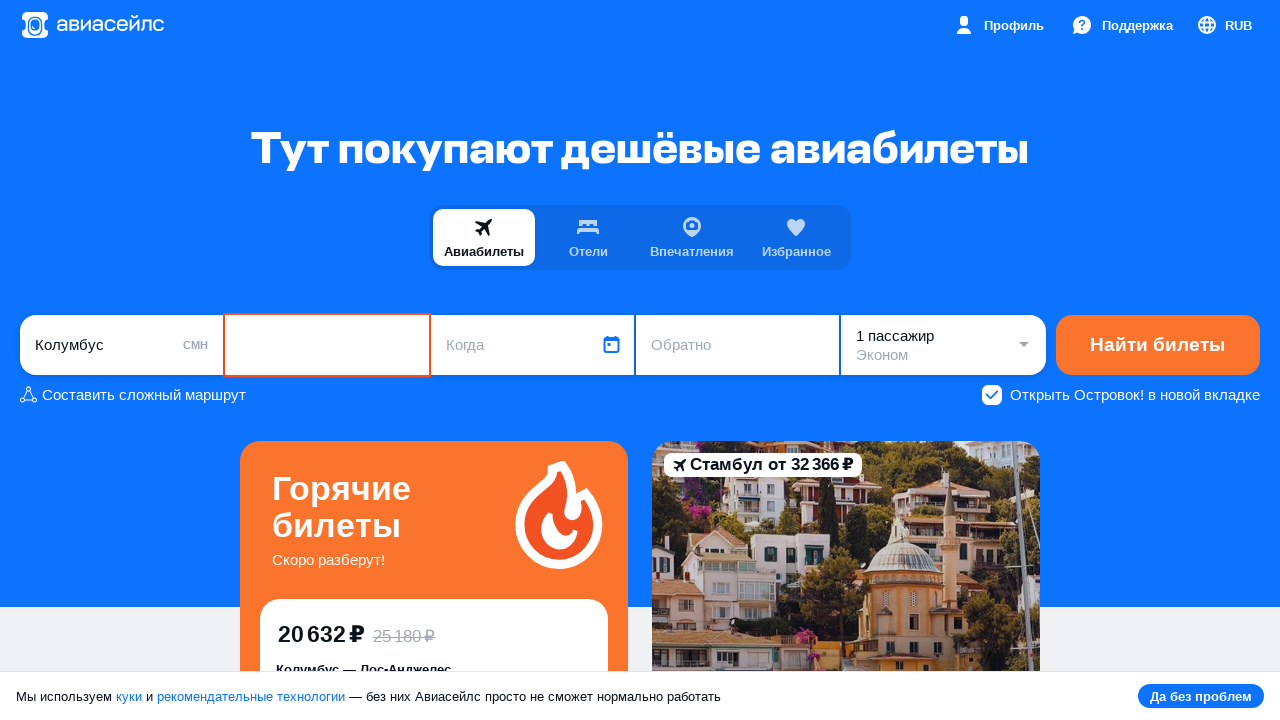

Assertion passed: departure city field is automatically populated
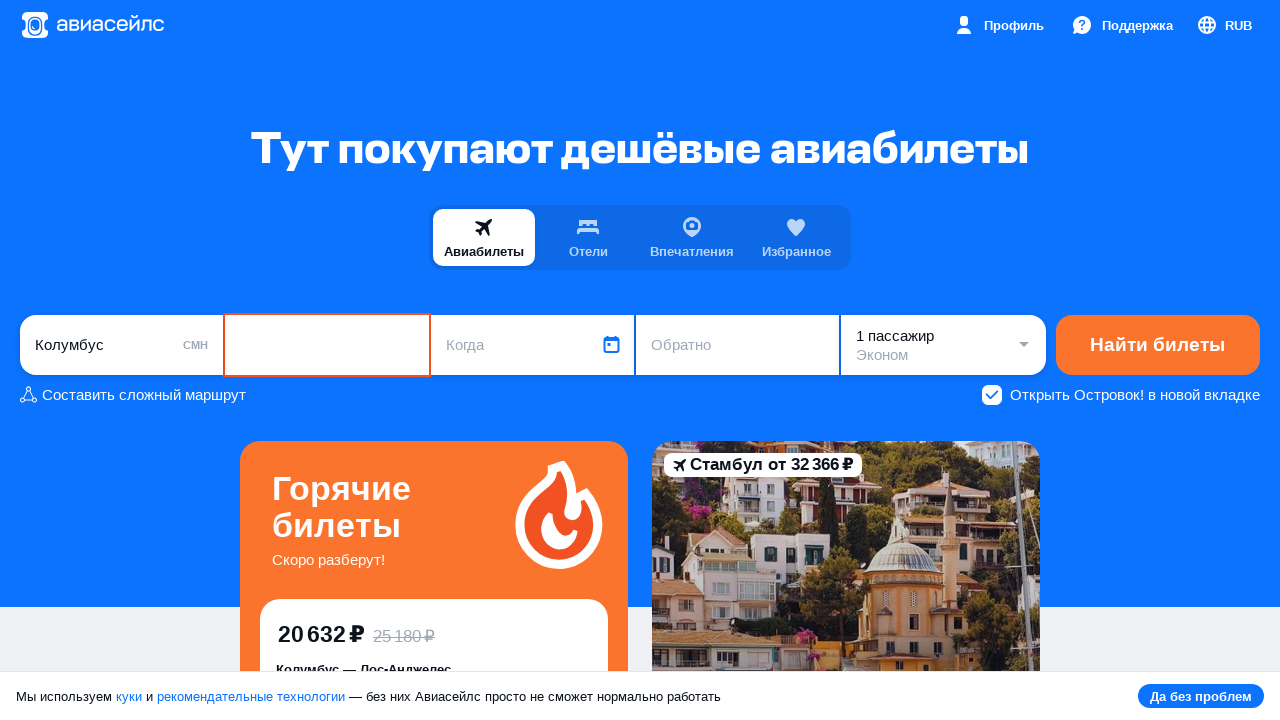

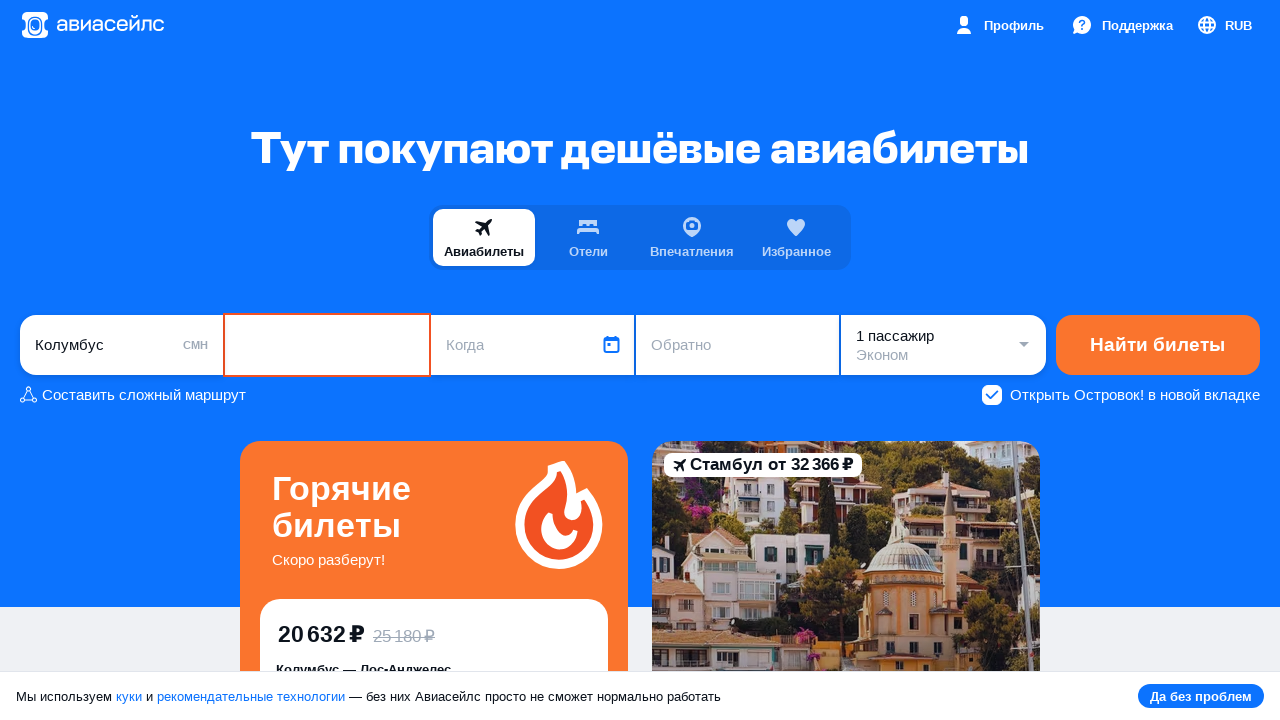